Tests the "Add New Appointment" button functionality by clicking it and verifying that a modal dialog appears.

Starting URL: https://test-a-pet.vercel.app/

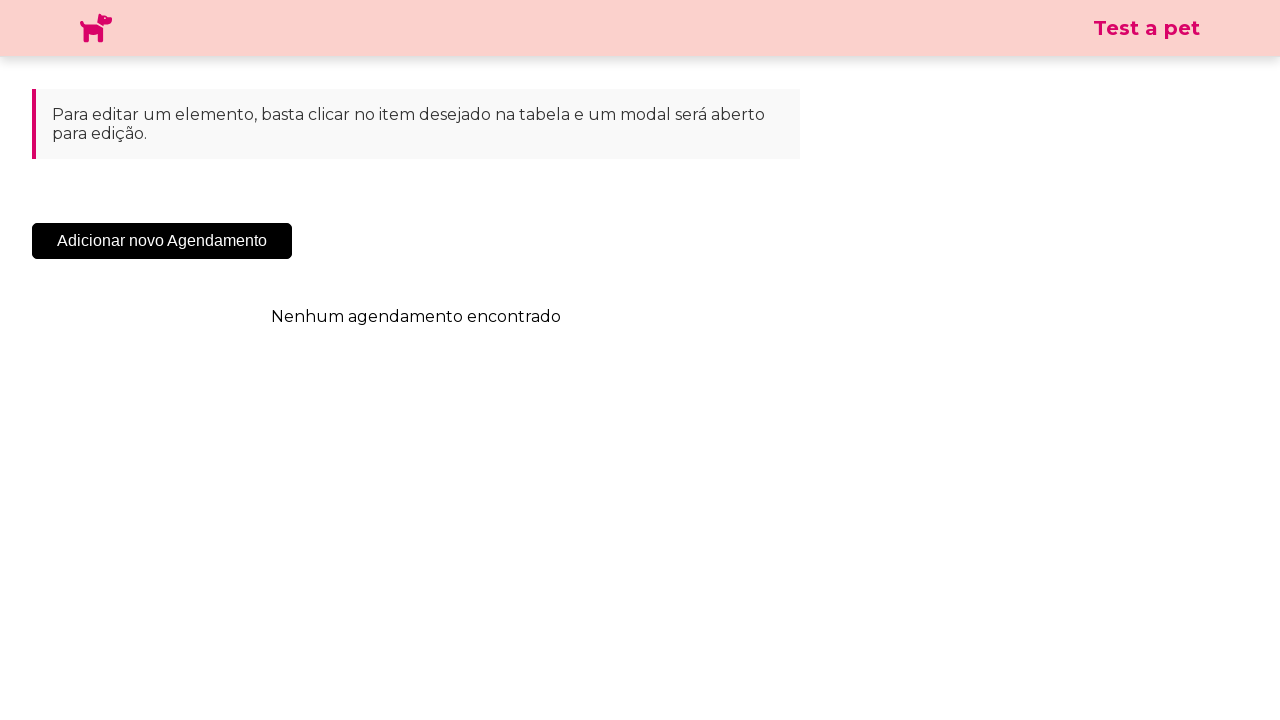

Clicked the 'Add New Appointment' button at (162, 241) on .sc-cHqXqK.kZzwzX
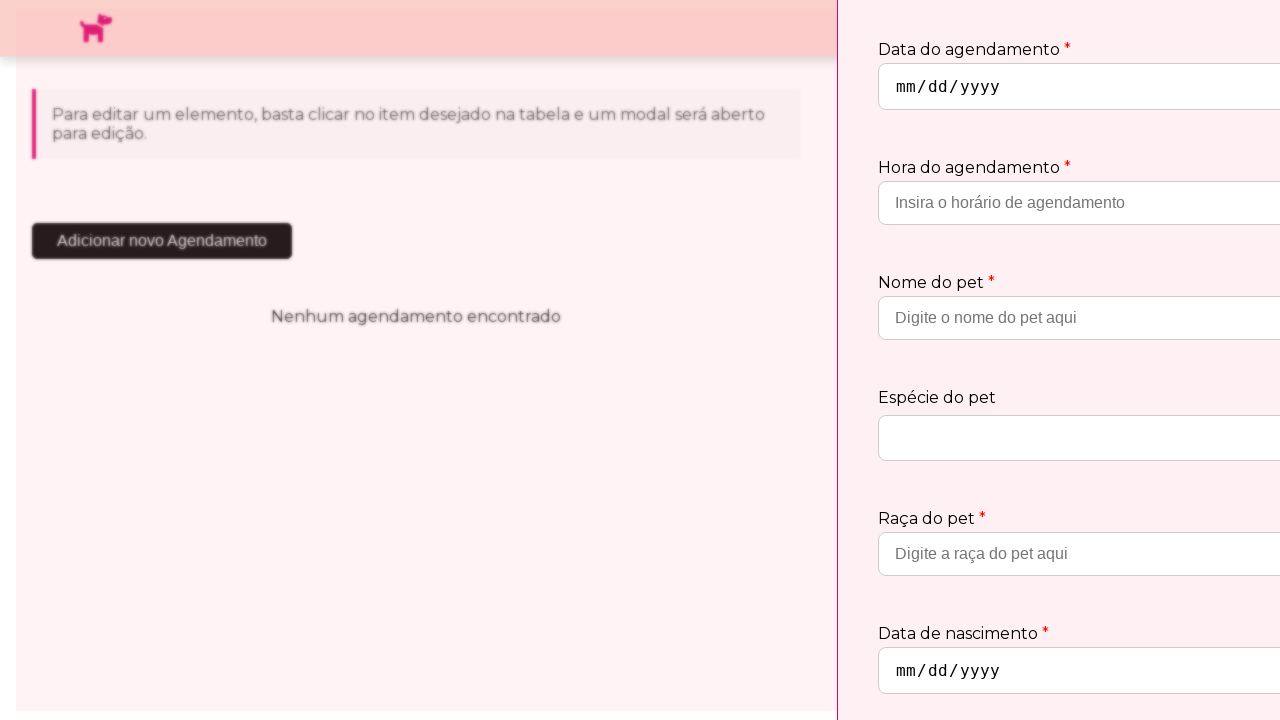

Modal dialog appeared after clicking 'Add New Appointment'
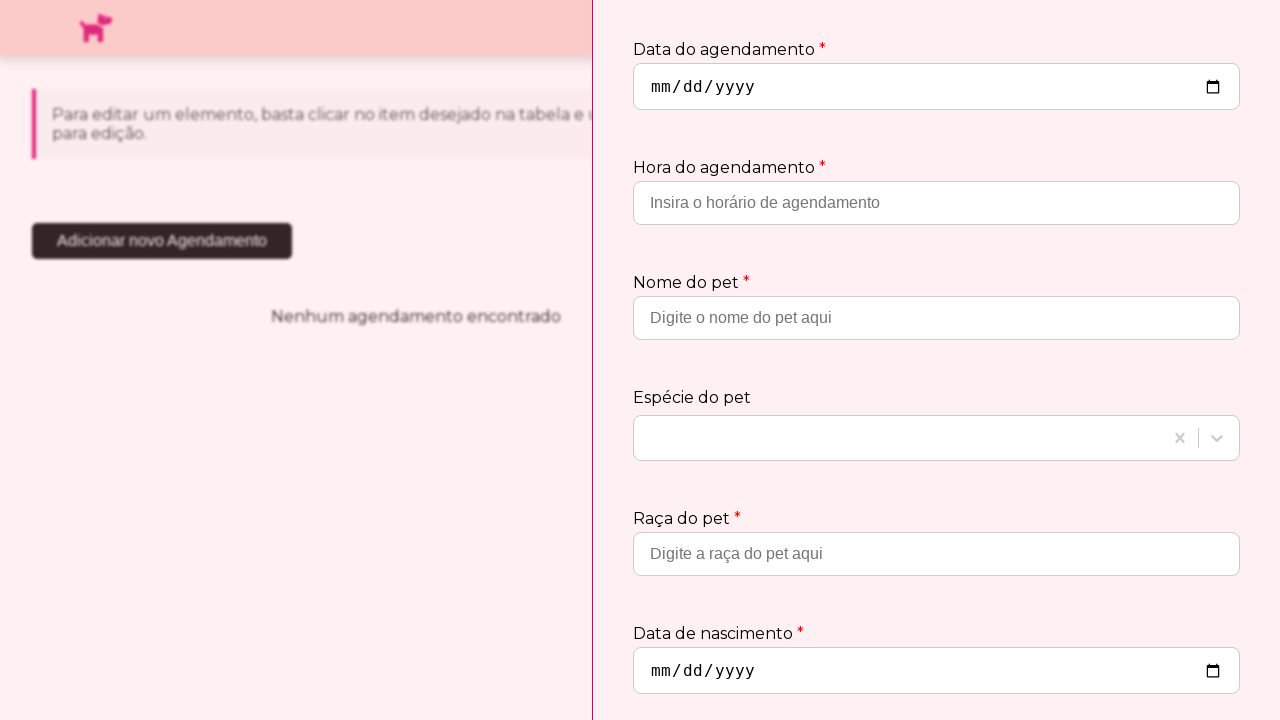

Verified that the modal dialog is visible
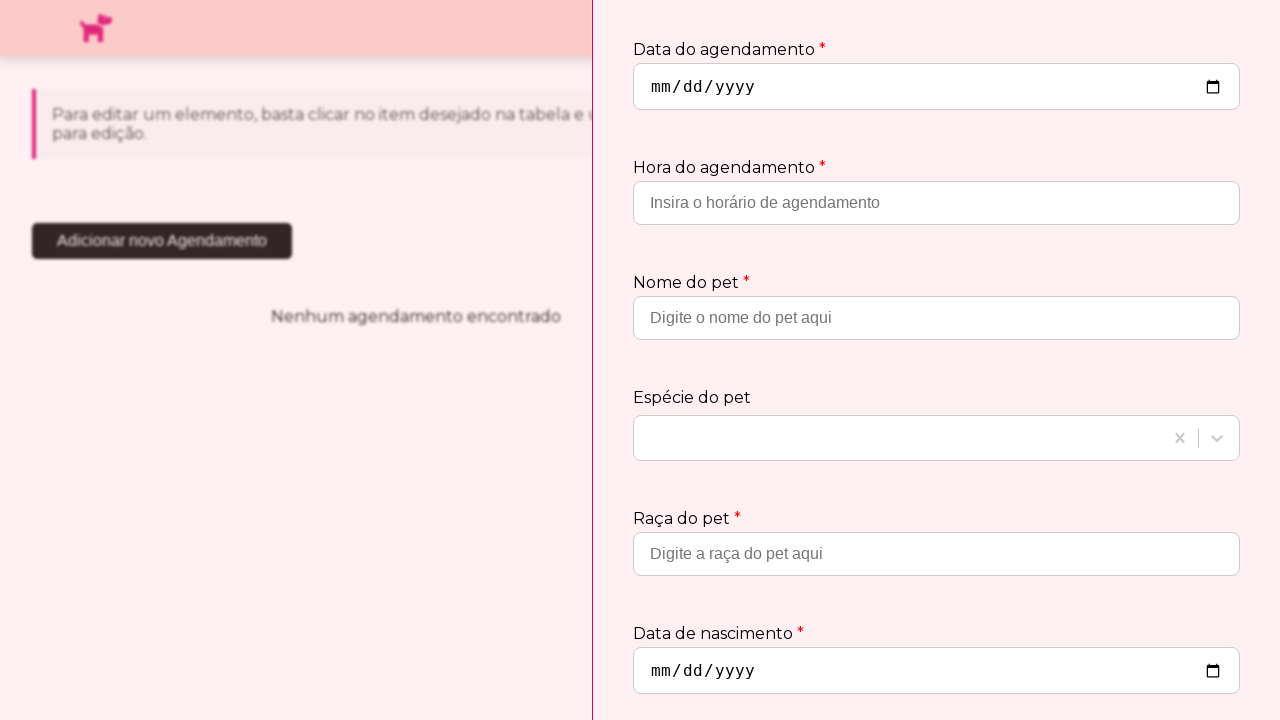

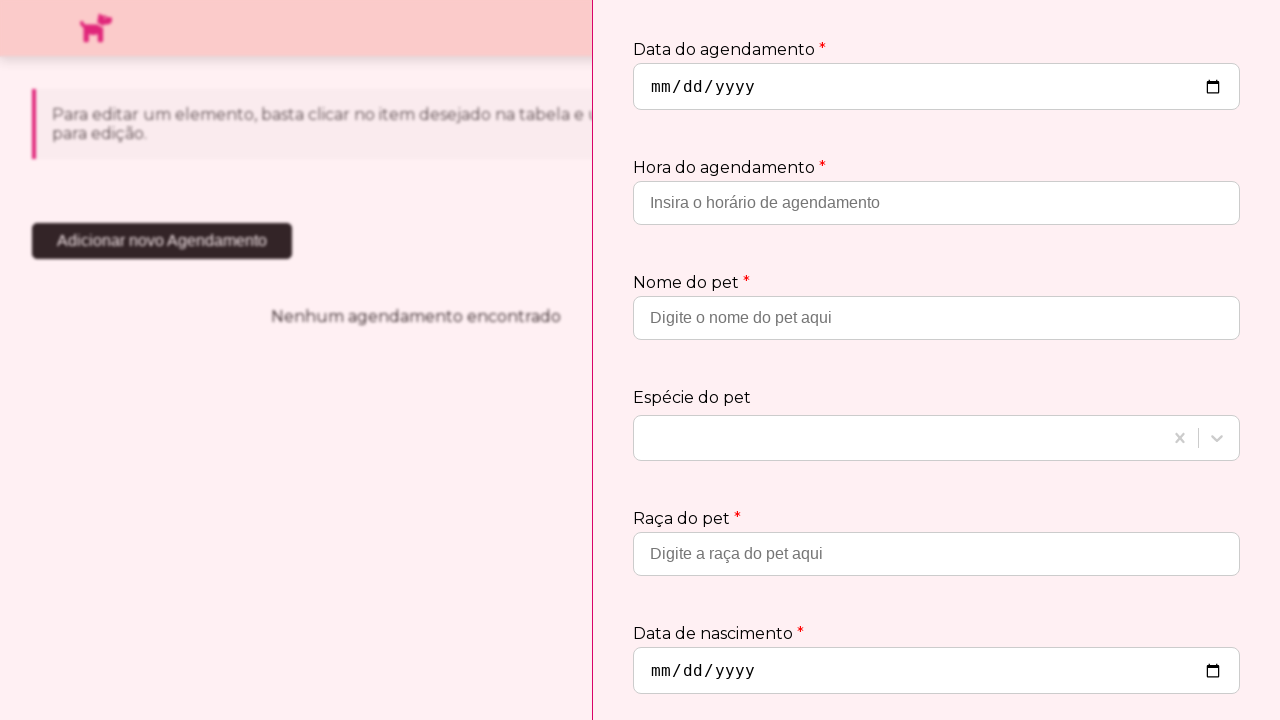